Tests scrolling functionality and product interaction on Flipkart homepage by scrolling the page and clicking on a product element

Starting URL: https://www.flipkart.com/

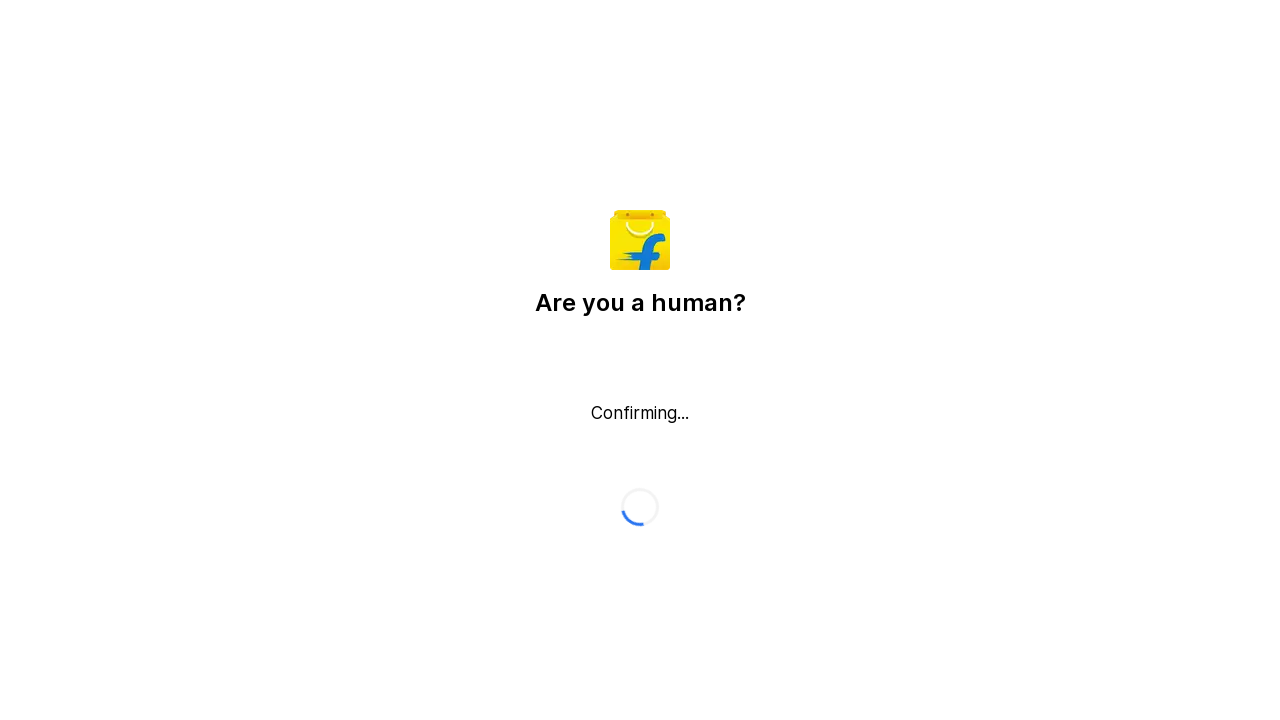

Scrolled down the page by 500 pixels
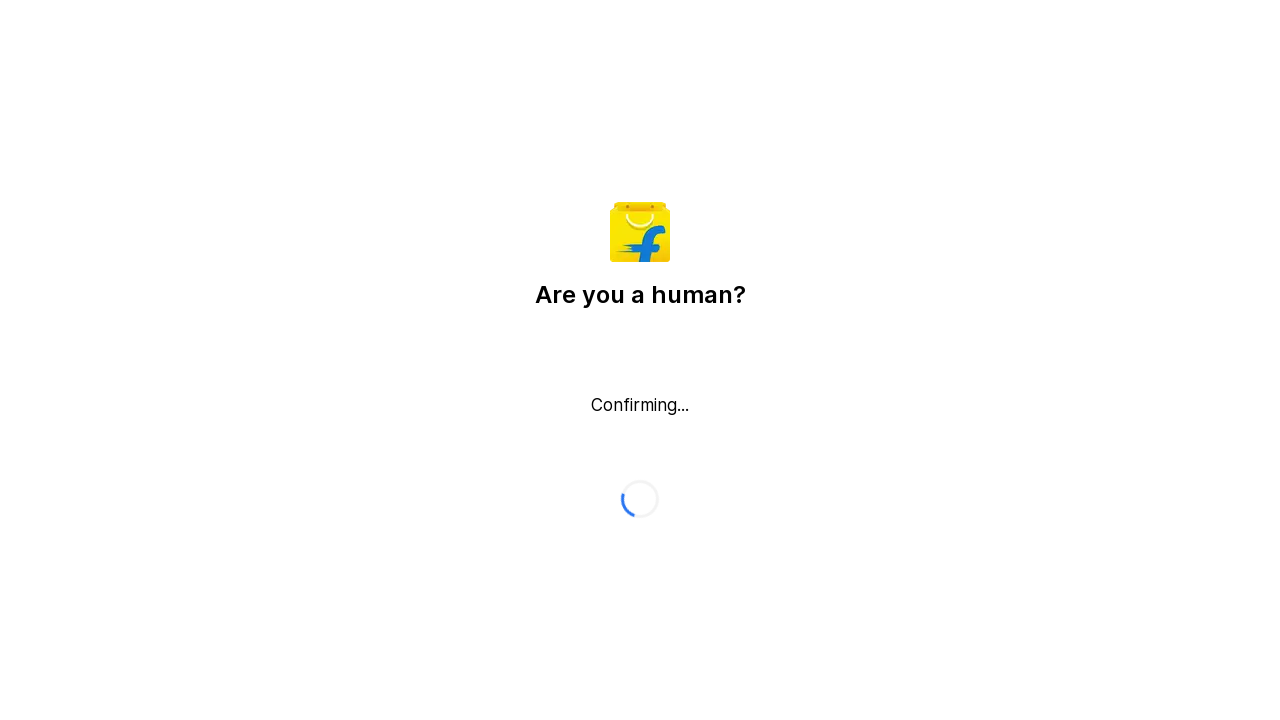

Waited 2 seconds for scroll animation to complete
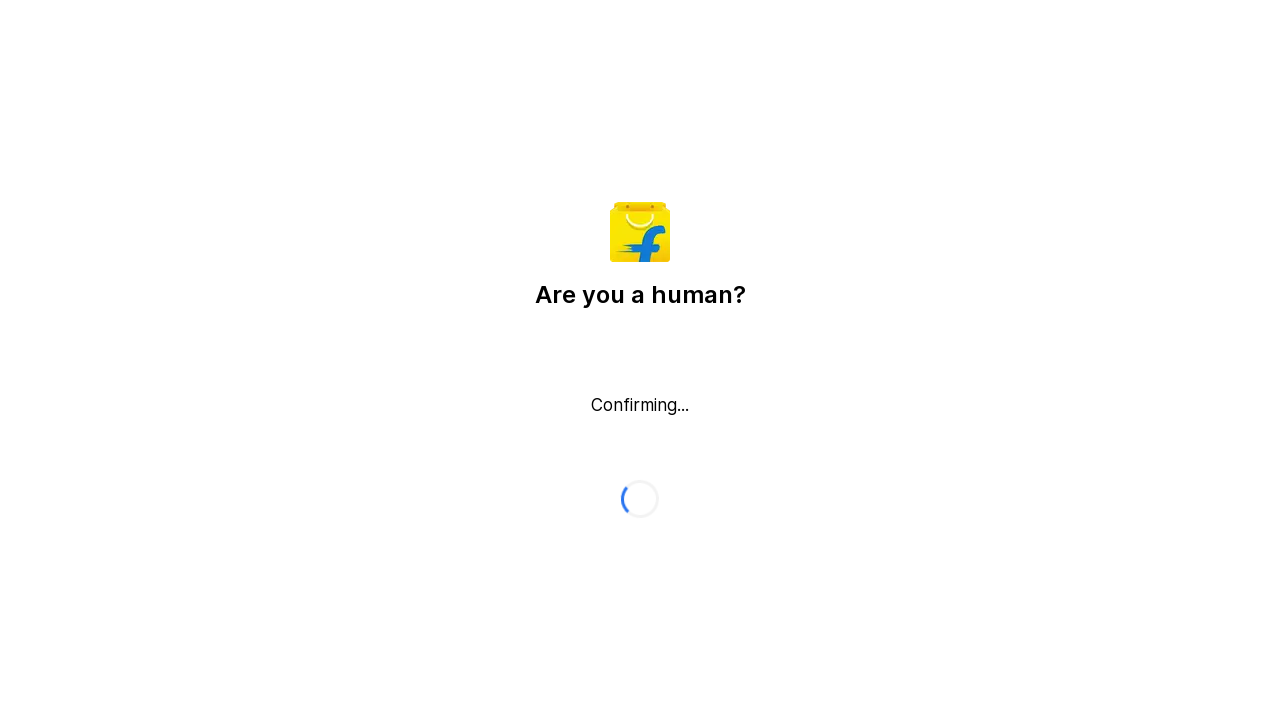

Scrolled up the page by 500 pixels
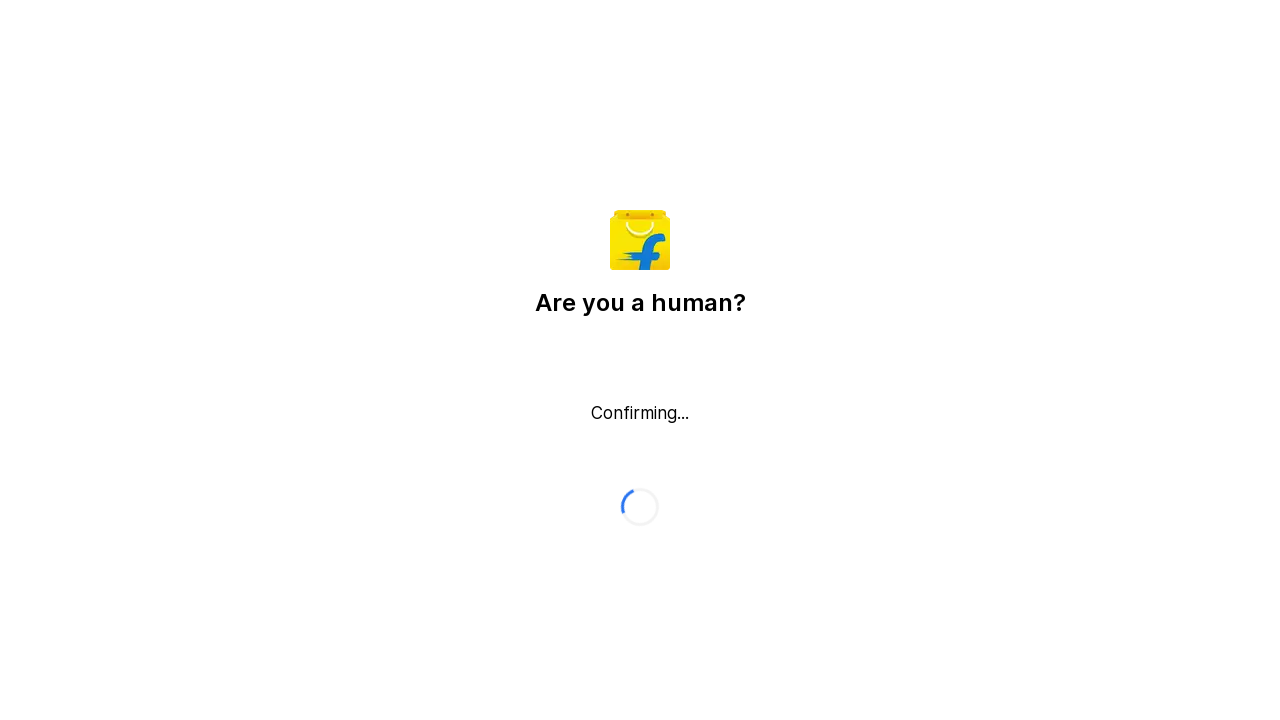

Waited 2 seconds for scroll animation to complete
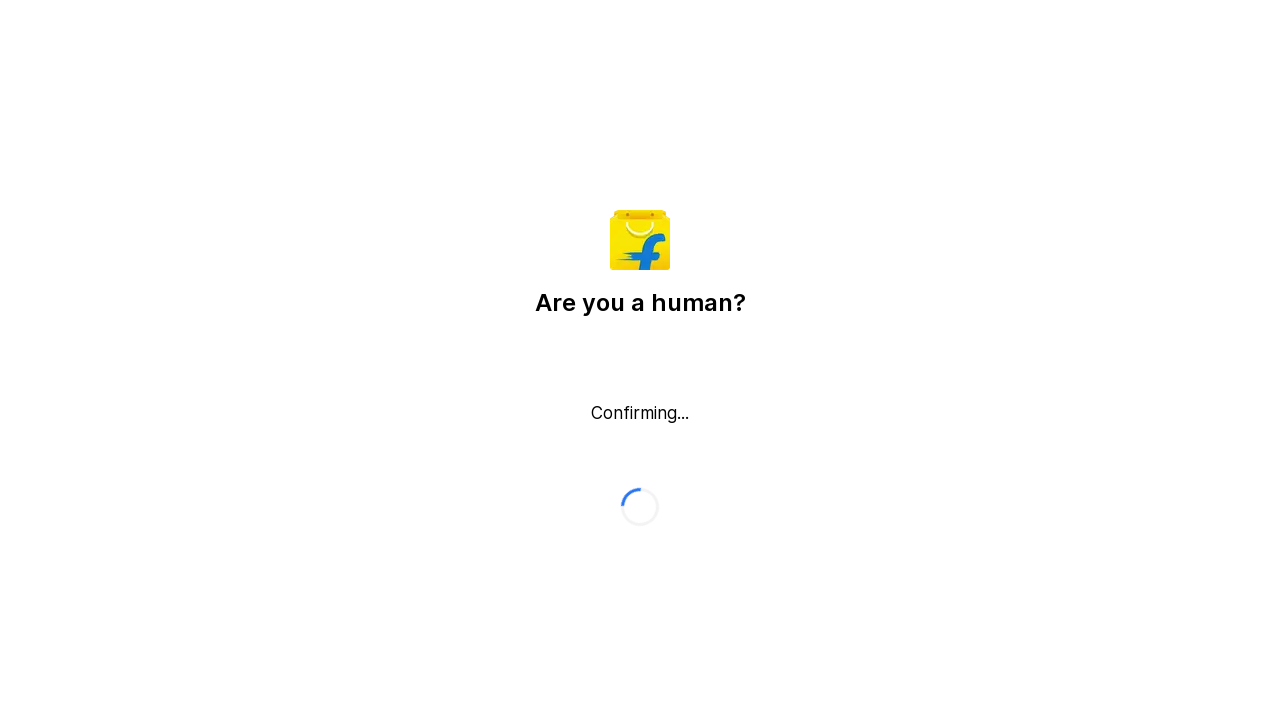

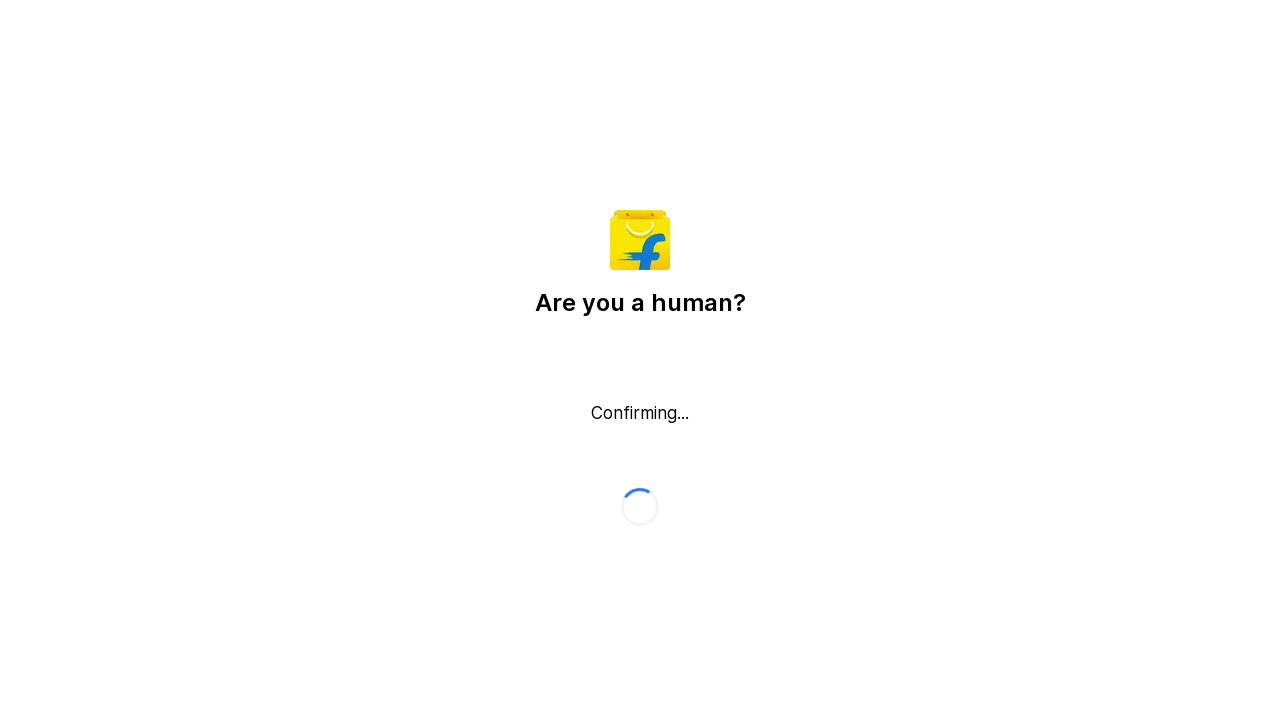